Tests that the American Eagle home page loads correctly by verifying the page title contains "American Eagle"

Starting URL: https://www.ae.com

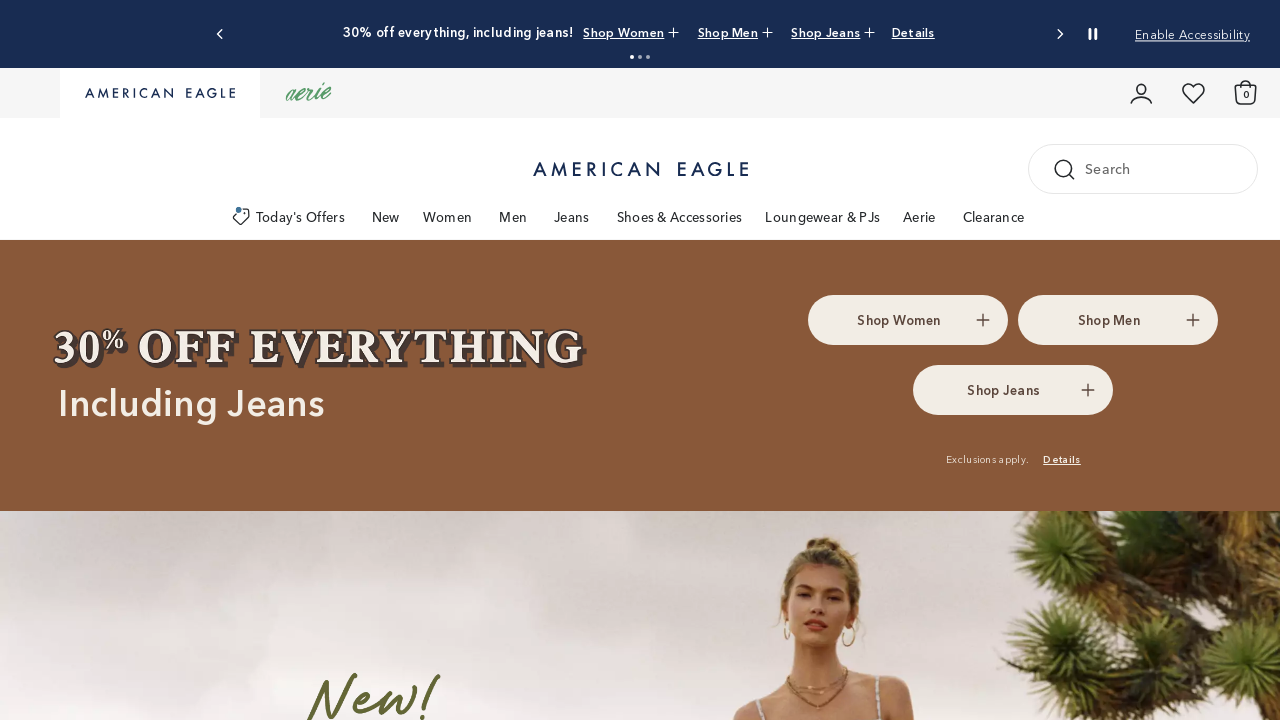

Waited for page to reach domcontentloaded state
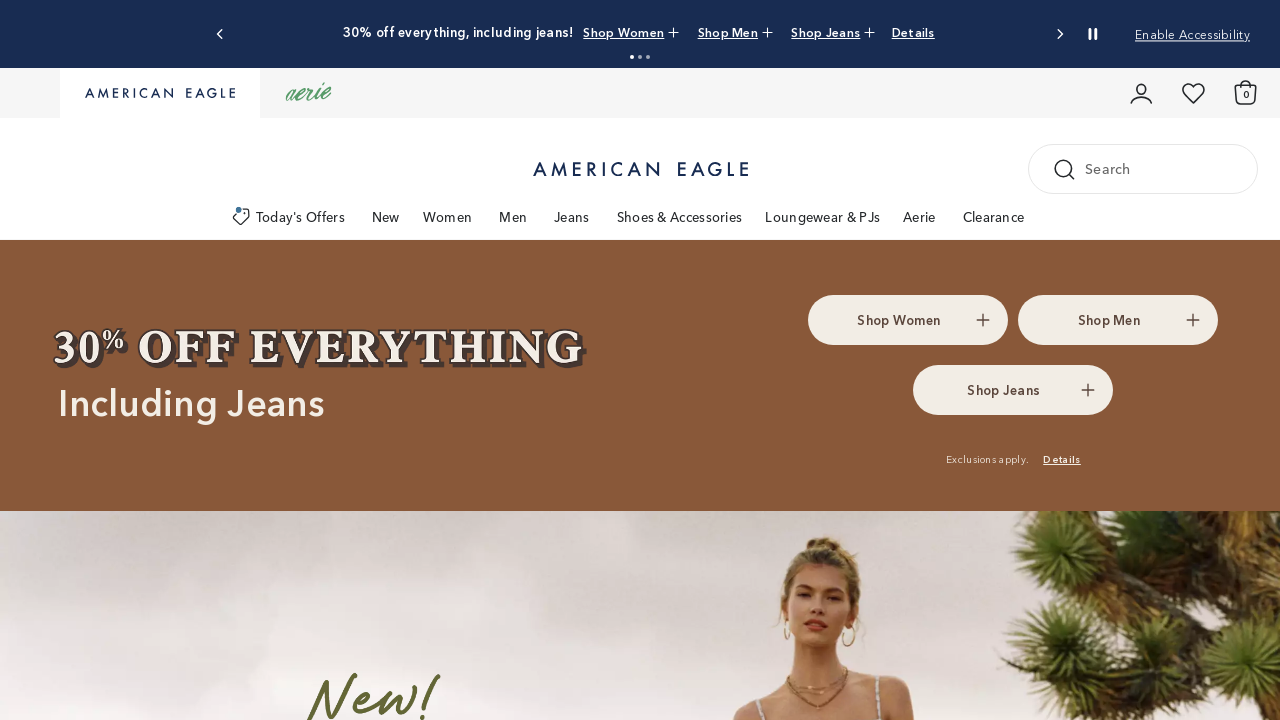

Verified page title contains 'American Eagle'
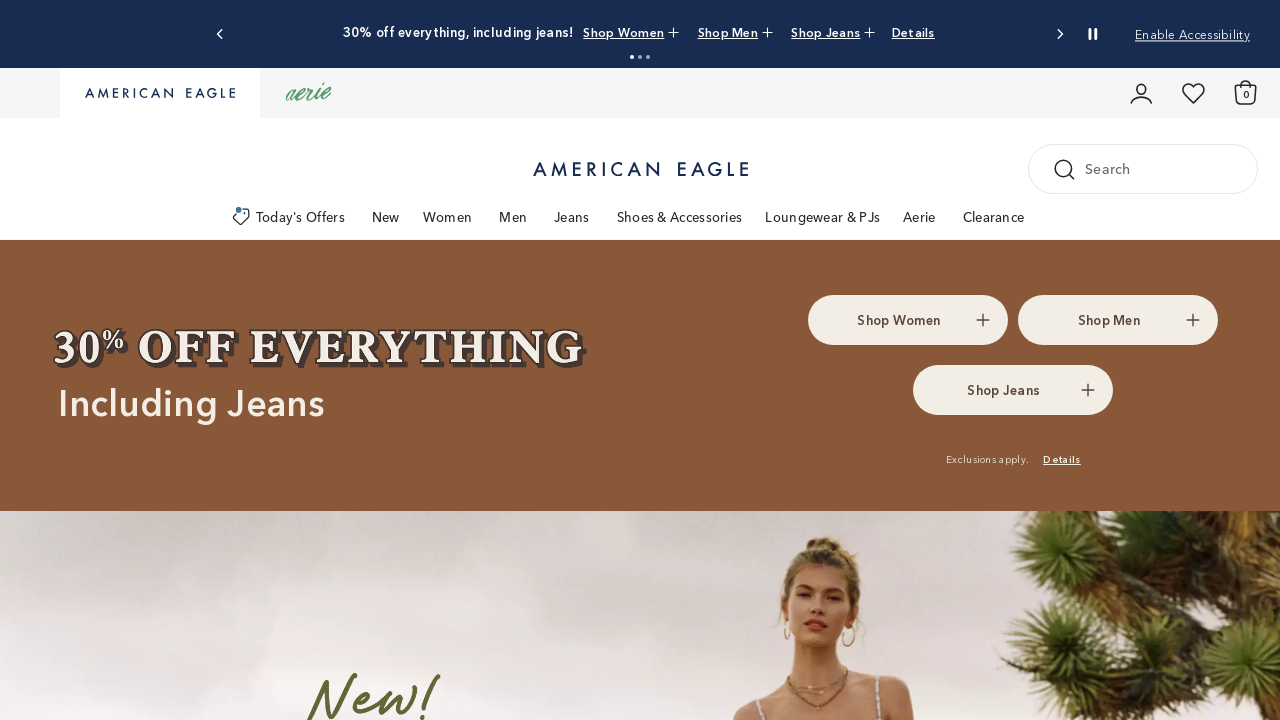

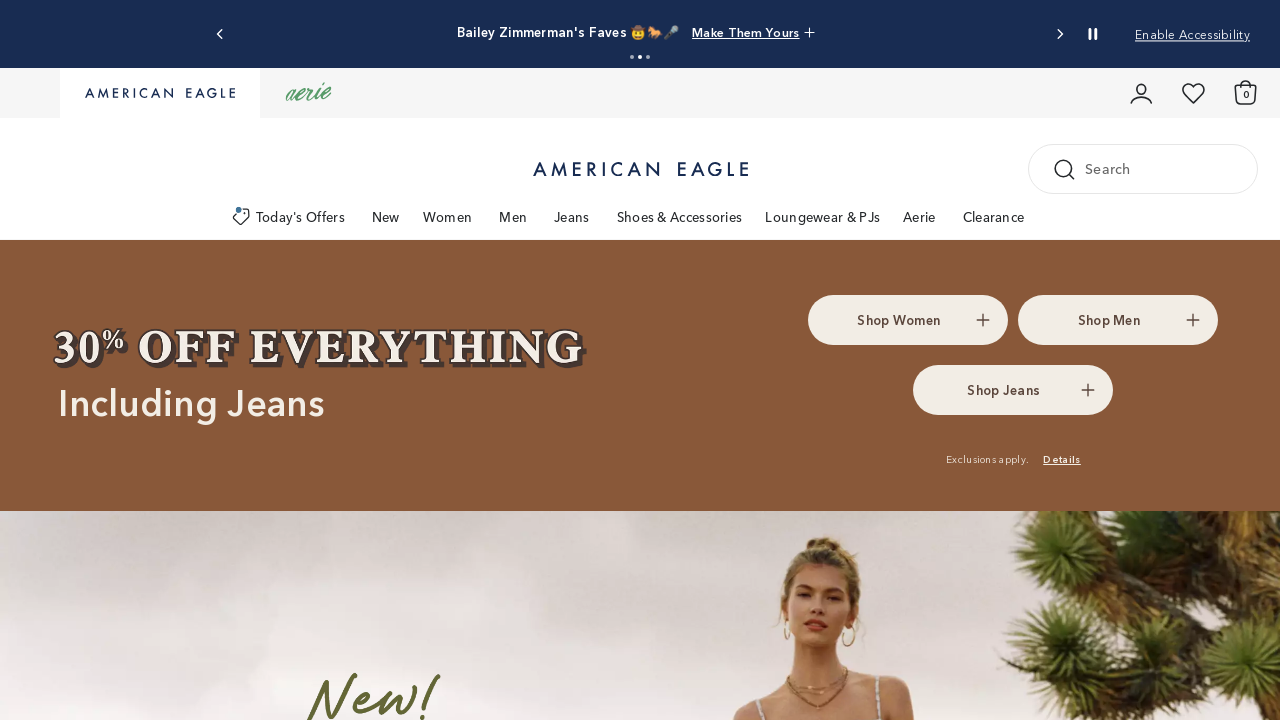